Tests browser window management functionality by setting window position, size, and fullscreen mode, then retrieving window dimensions and position.

Starting URL: https://www.netmeds.com/

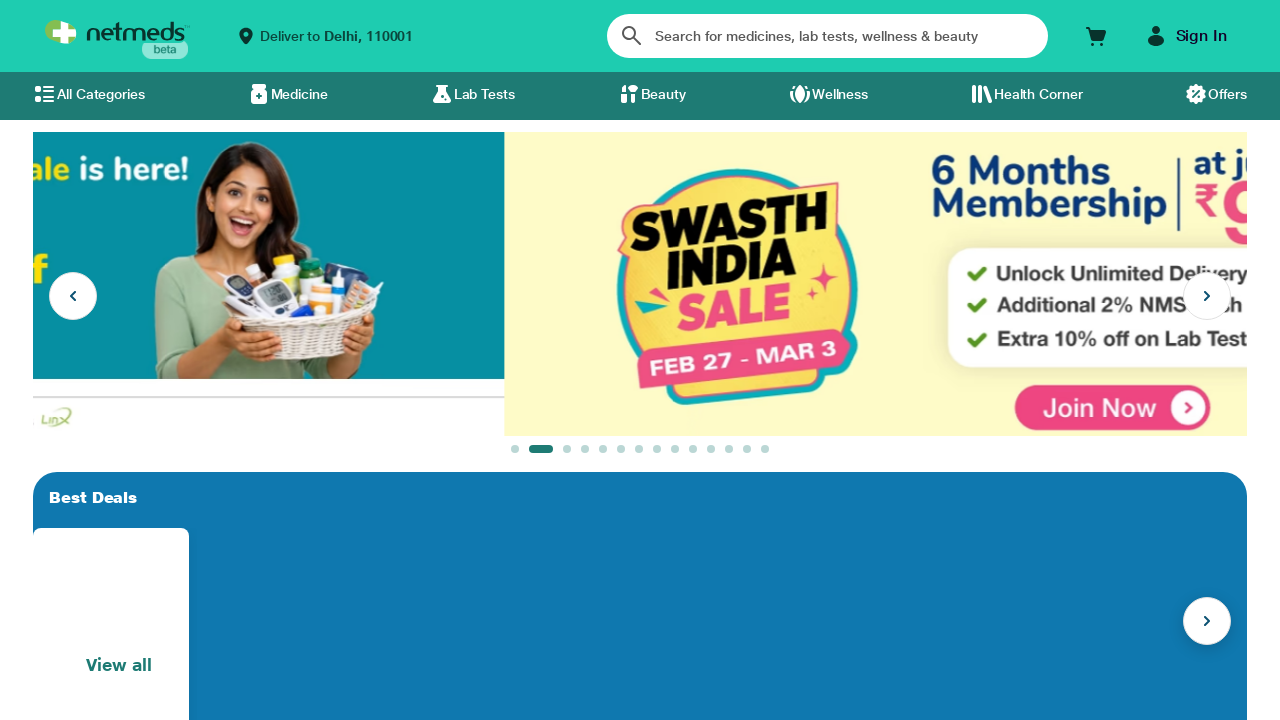

Set window position to (250, 250) using window.moveTo()
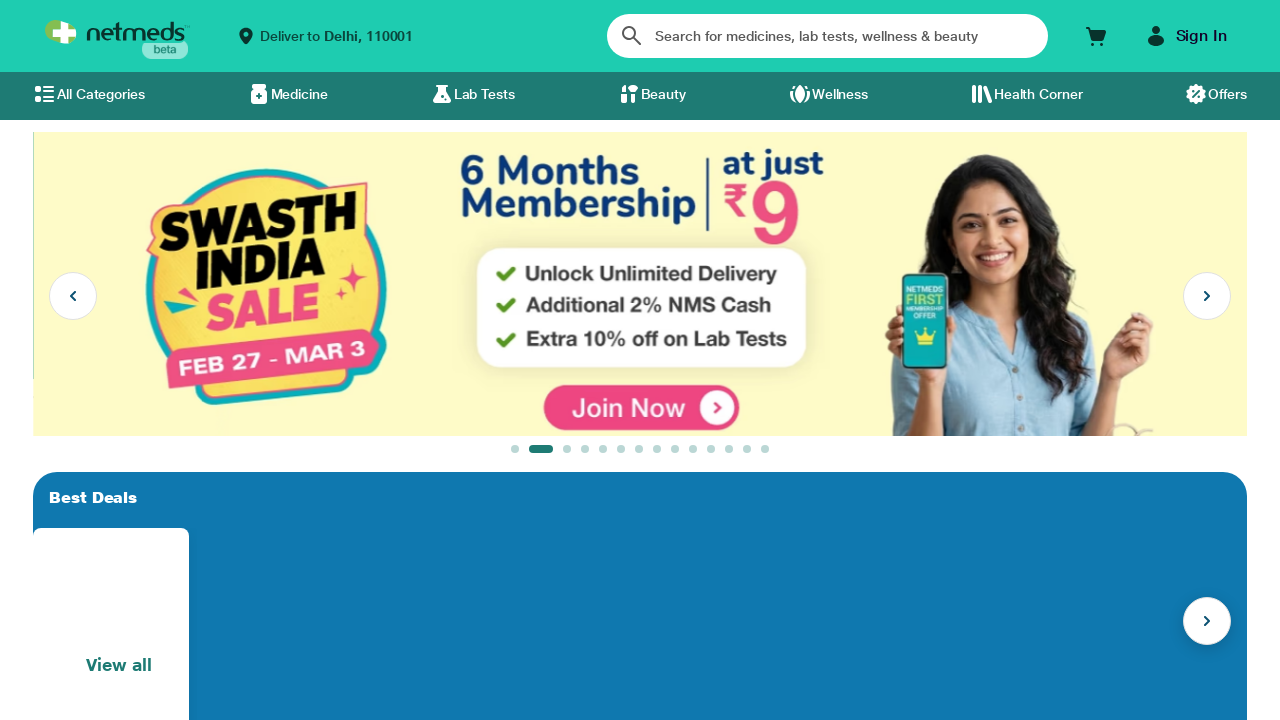

Waited 2 seconds to observe window position change
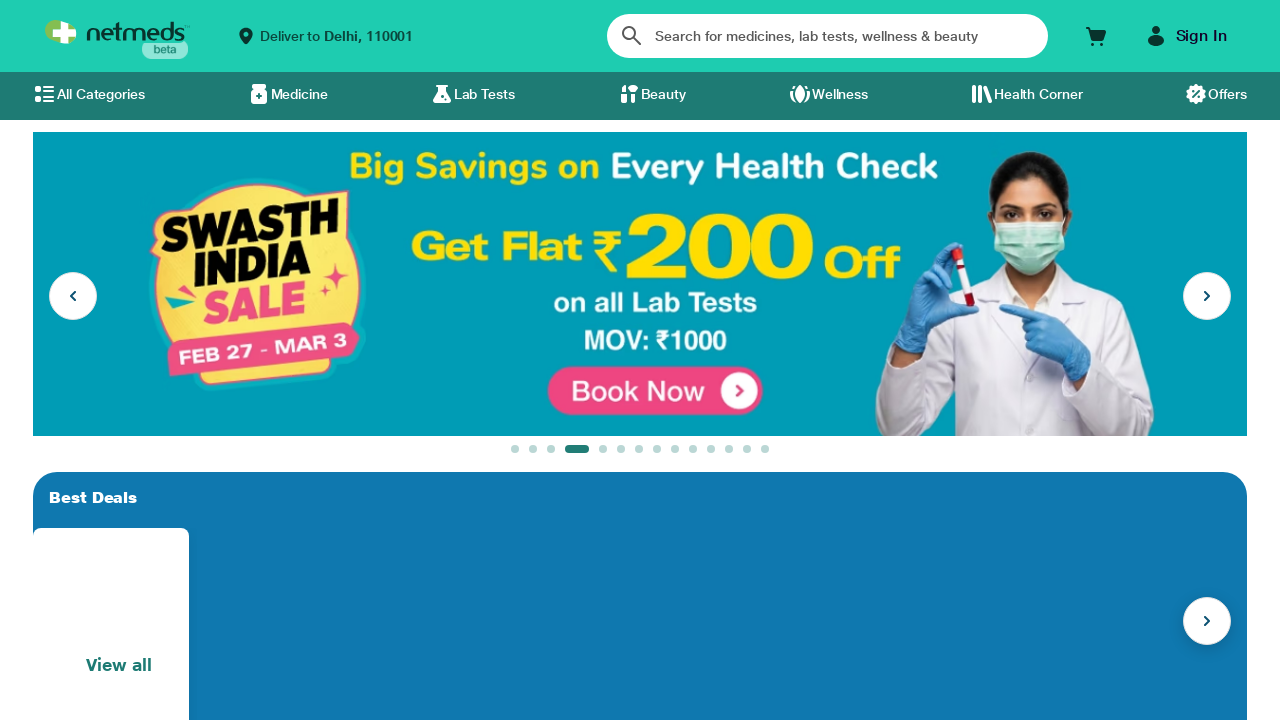

Set viewport size to 800x600 pixels
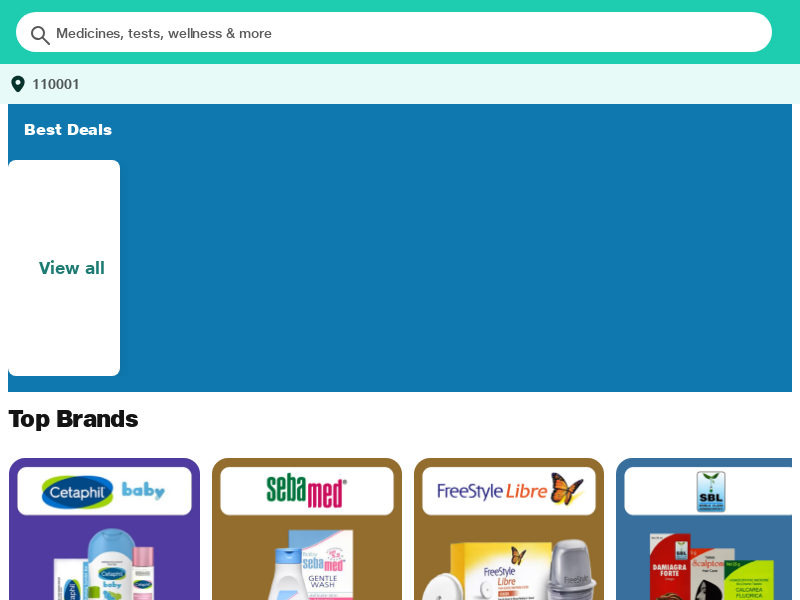

Waited 2 seconds to observe viewport size change
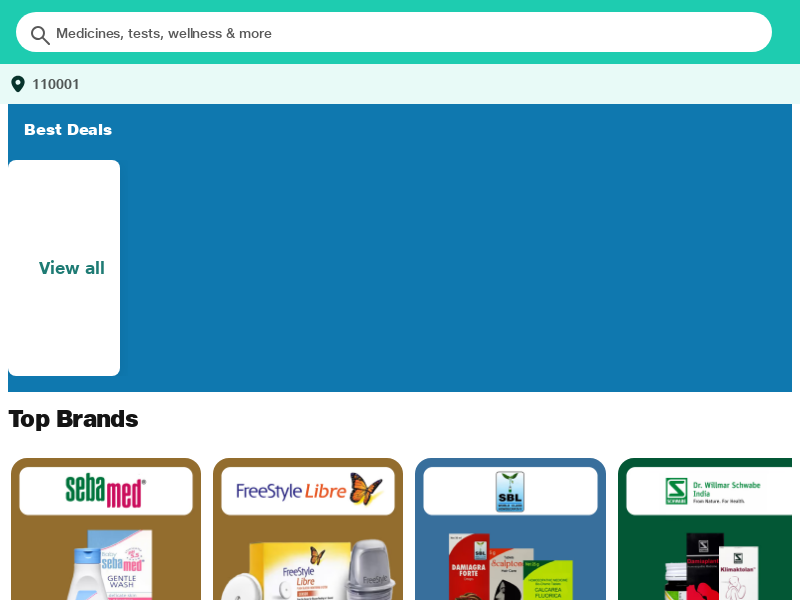

Retrieved viewport size: 800x600
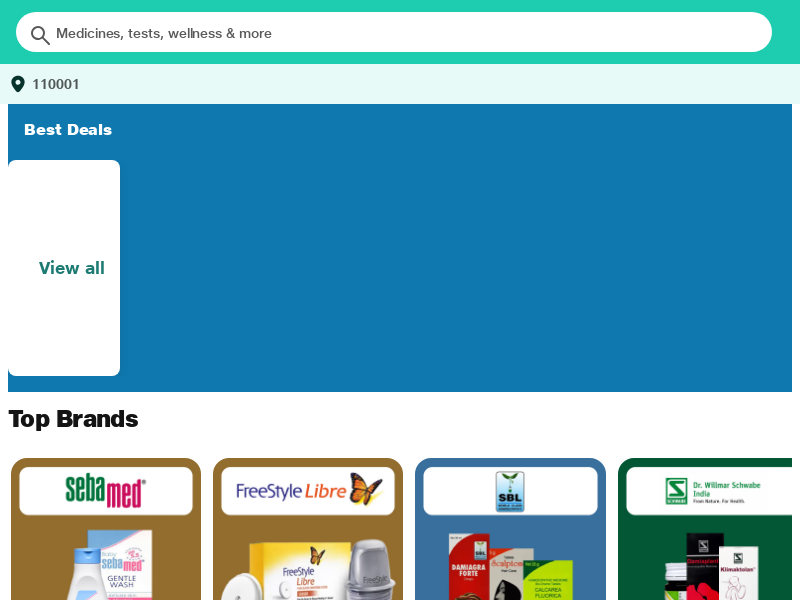

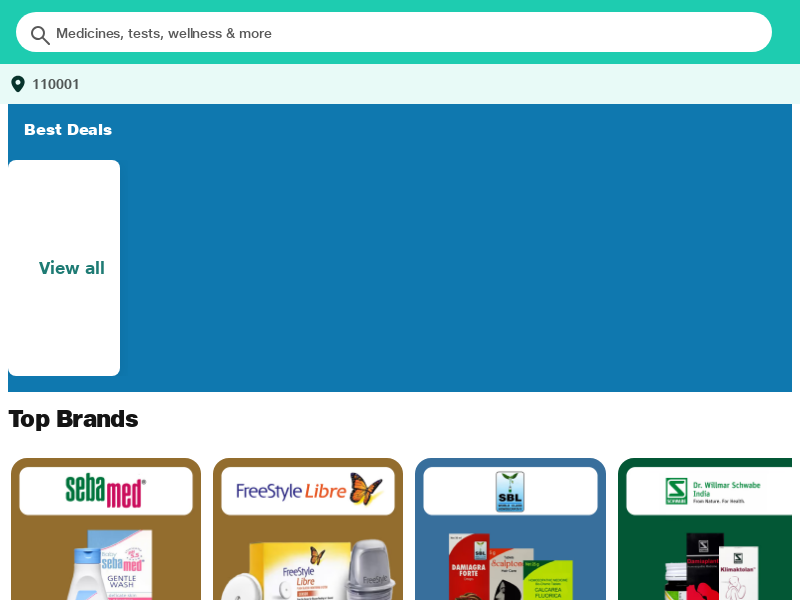